Tests JavaScript prompt alert by clicking a button, entering text into the prompt, and verifying the result

Starting URL: https://automationfc.github.io/basic-form/index.html

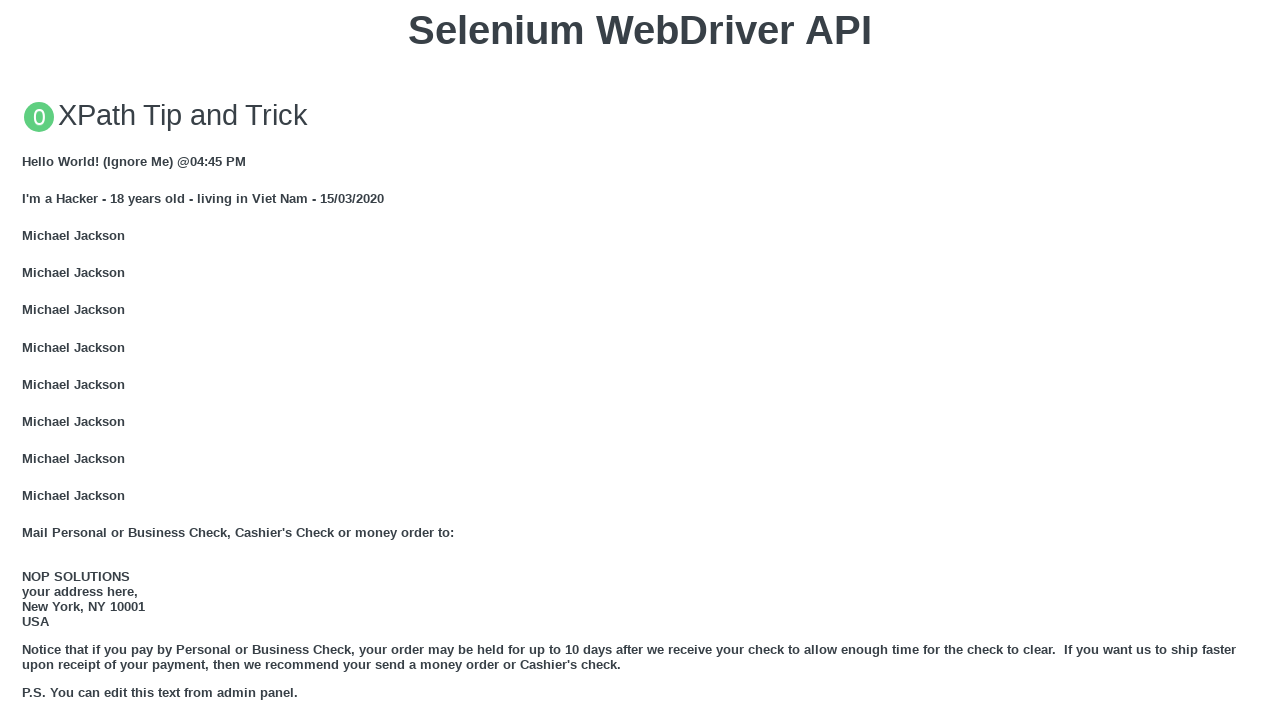

Set up dialog handler to accept prompt with 'changtran'
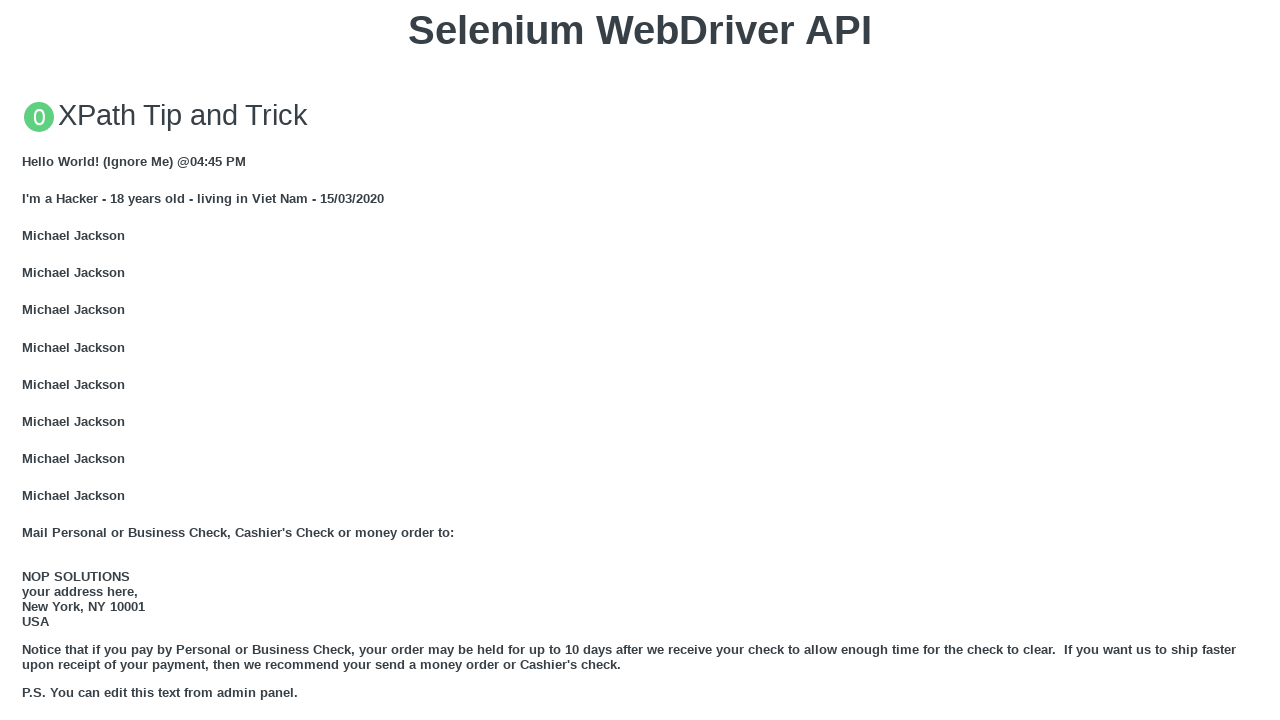

Clicked button to trigger JavaScript prompt alert at (640, 360) on button[onclick='jsPrompt()']
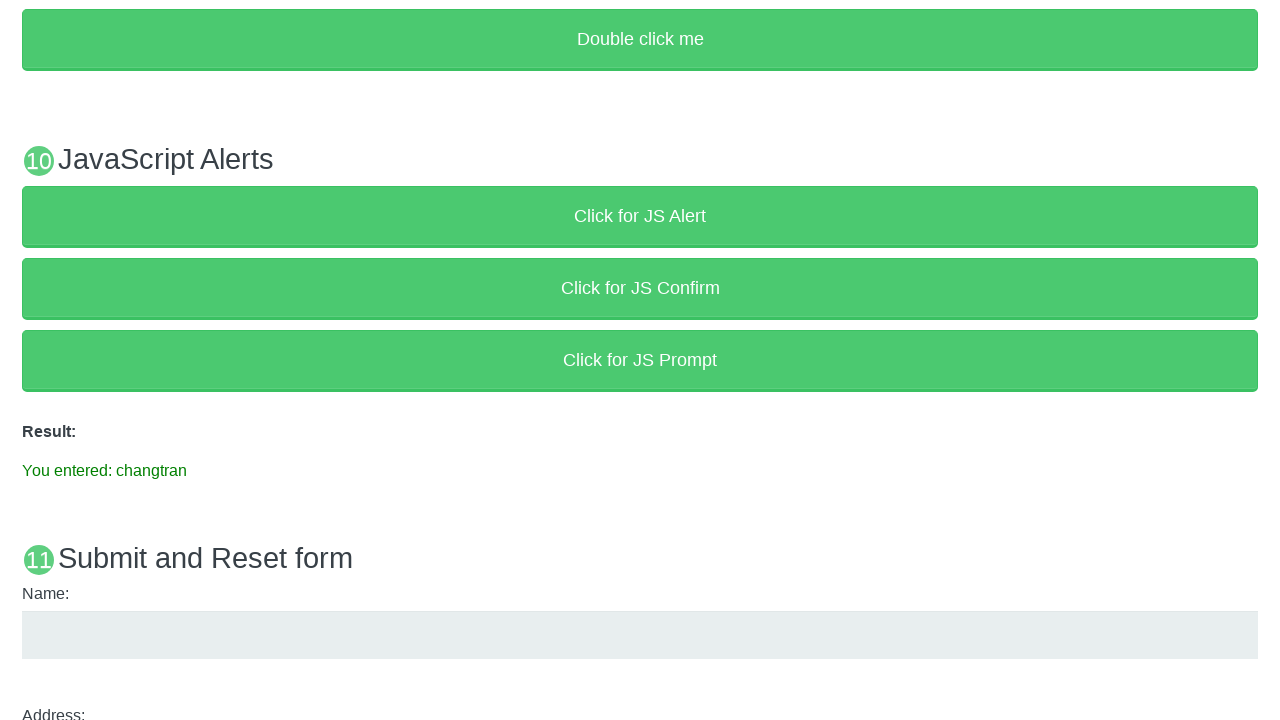

Waited 1000ms for result to update
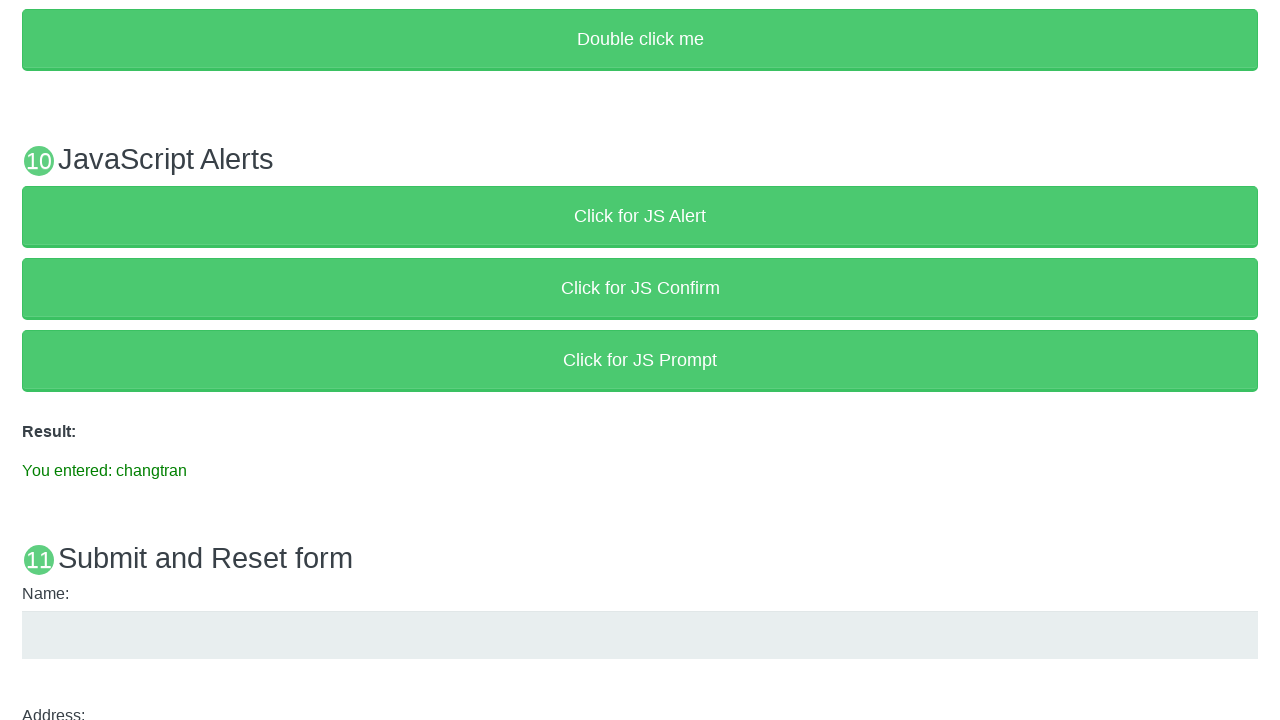

Verified result message displays 'You entered: changtran'
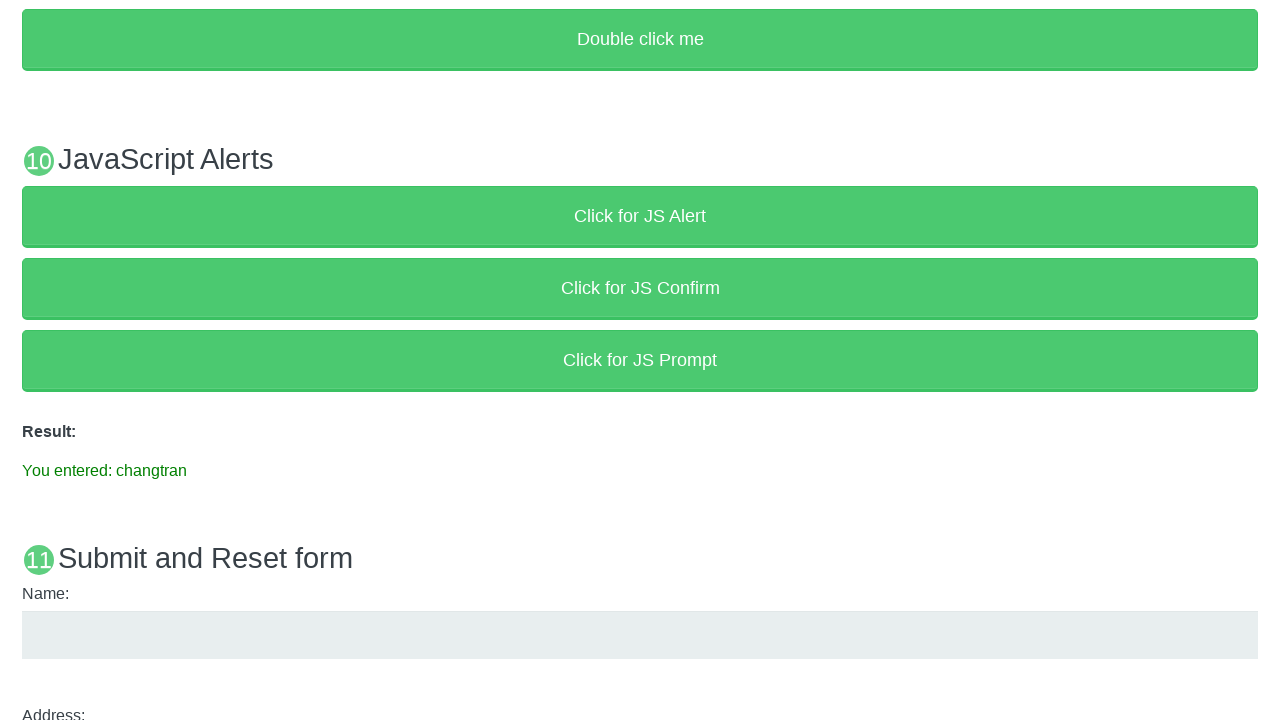

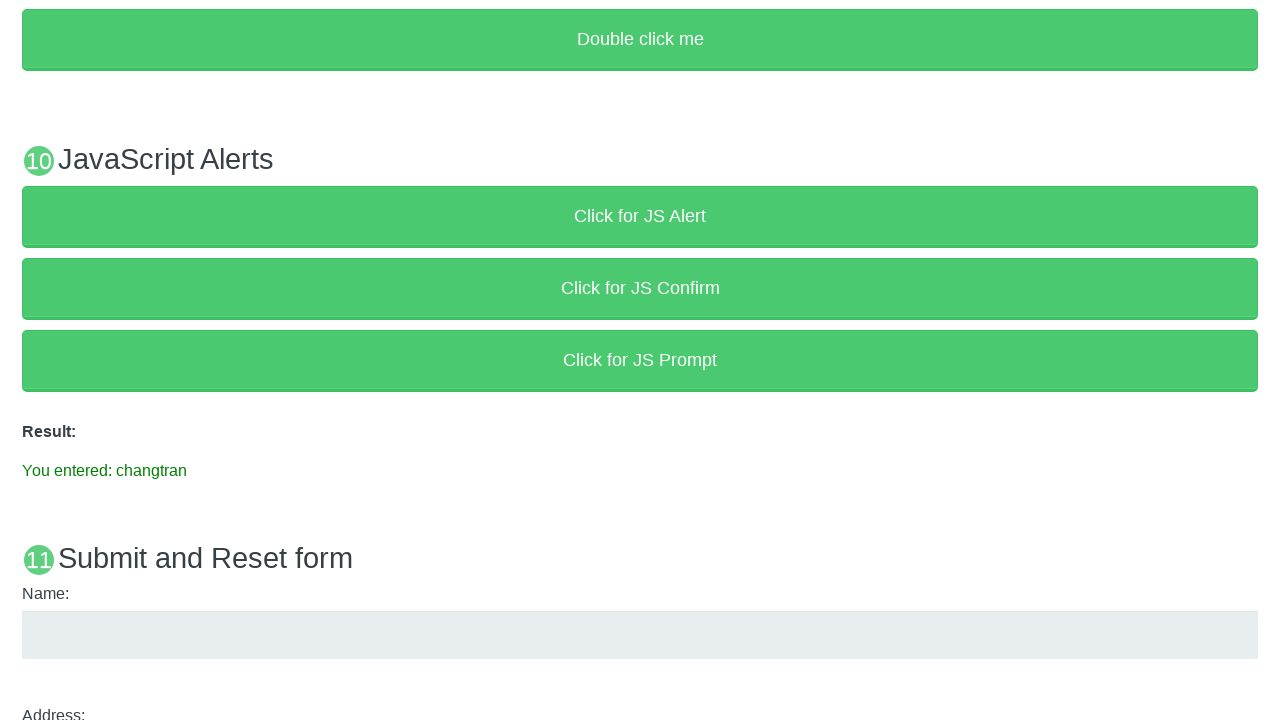